Tests selectable list functionality by clicking through items in both a normal list view and a grid view, verifying that multiple items can be selected.

Starting URL: https://demoqa.com/selectable

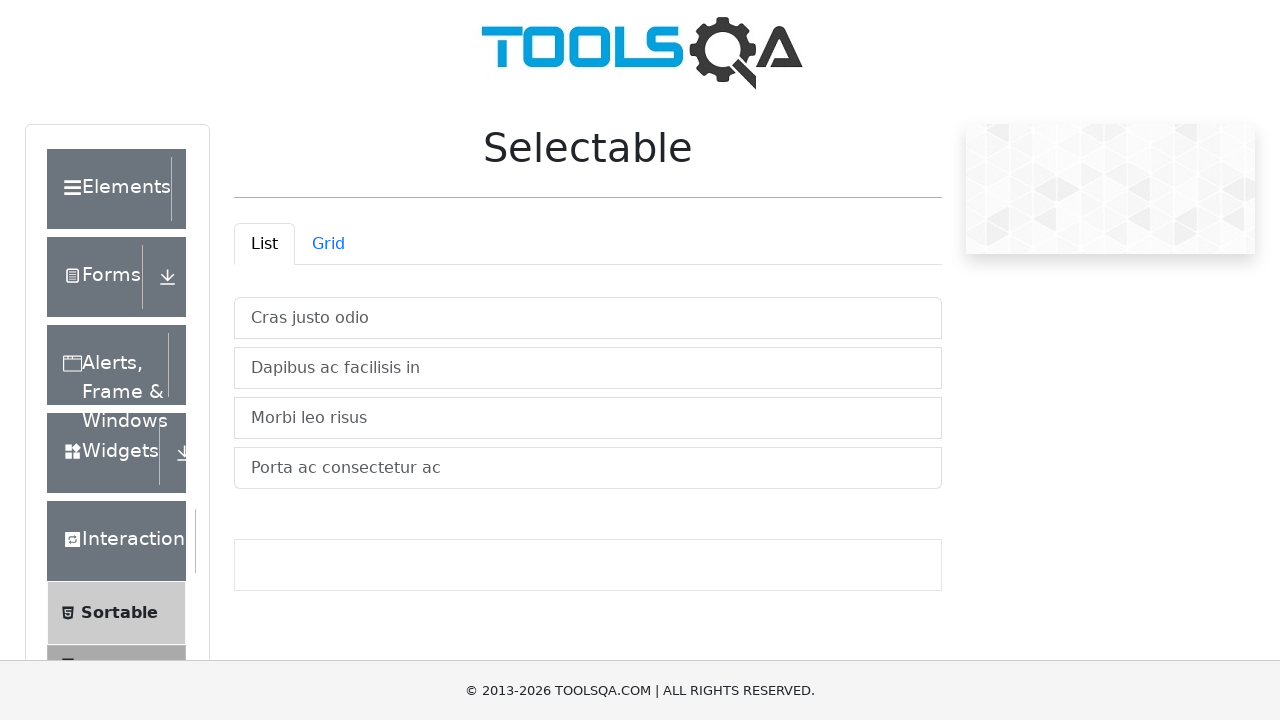

Clicked first item in normal list view at (588, 318) on xpath=//div[@id='demo-tabpane-list']//li[contains(@class,'list-group-item')] >> 
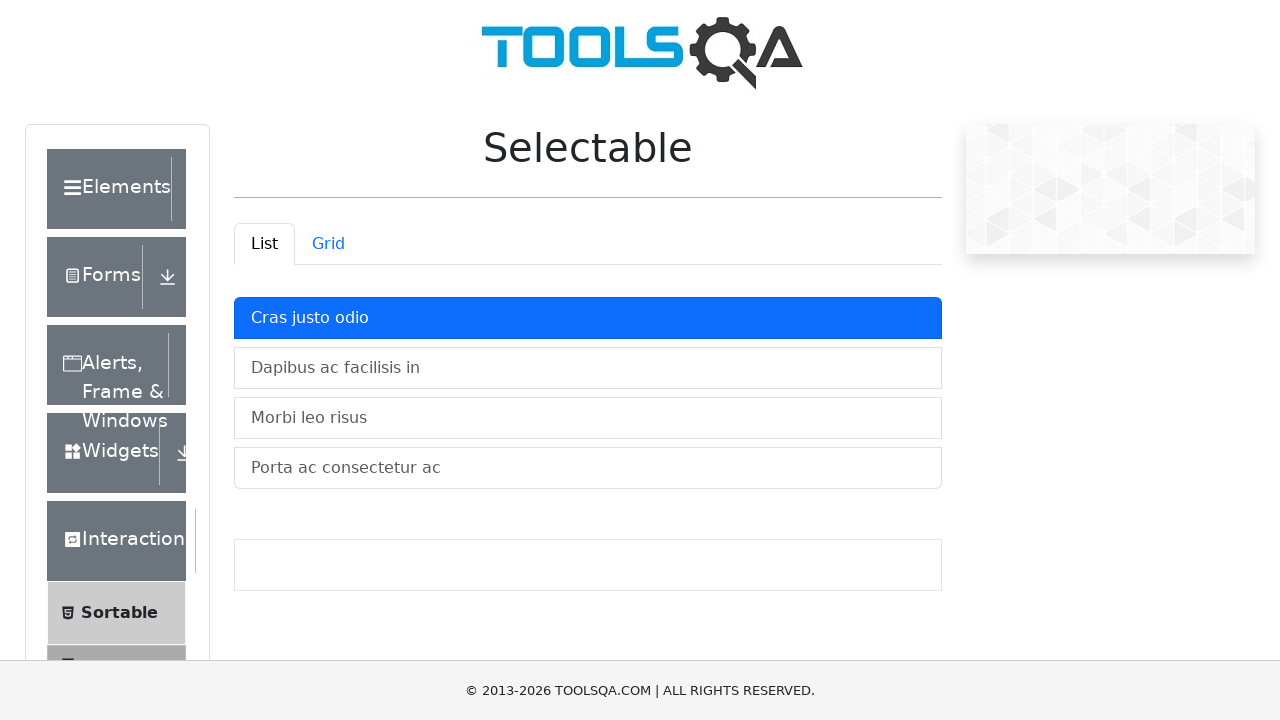

Clicked second item in normal list view at (588, 368) on xpath=//div[@id='demo-tabpane-list']//li[contains(@class,'list-group-item')] >> 
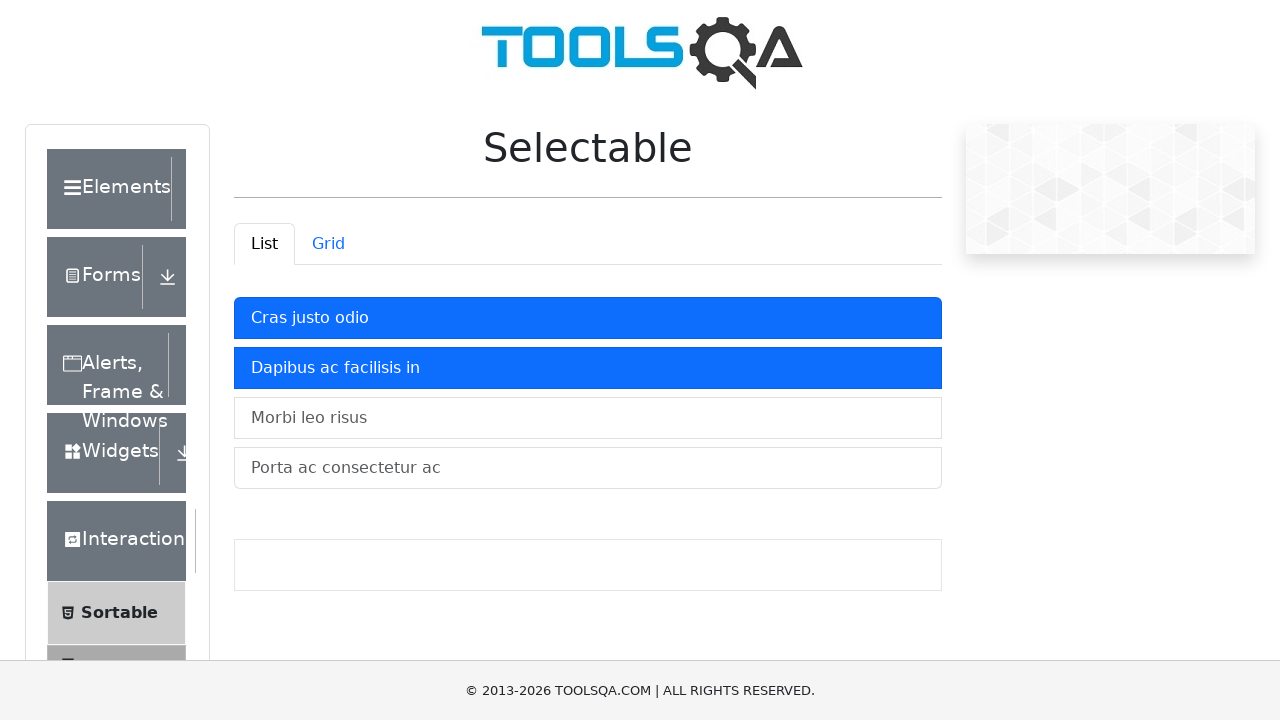

Clicked third item in normal list view at (588, 418) on xpath=//div[@id='demo-tabpane-list']//li[contains(@class,'list-group-item')] >> 
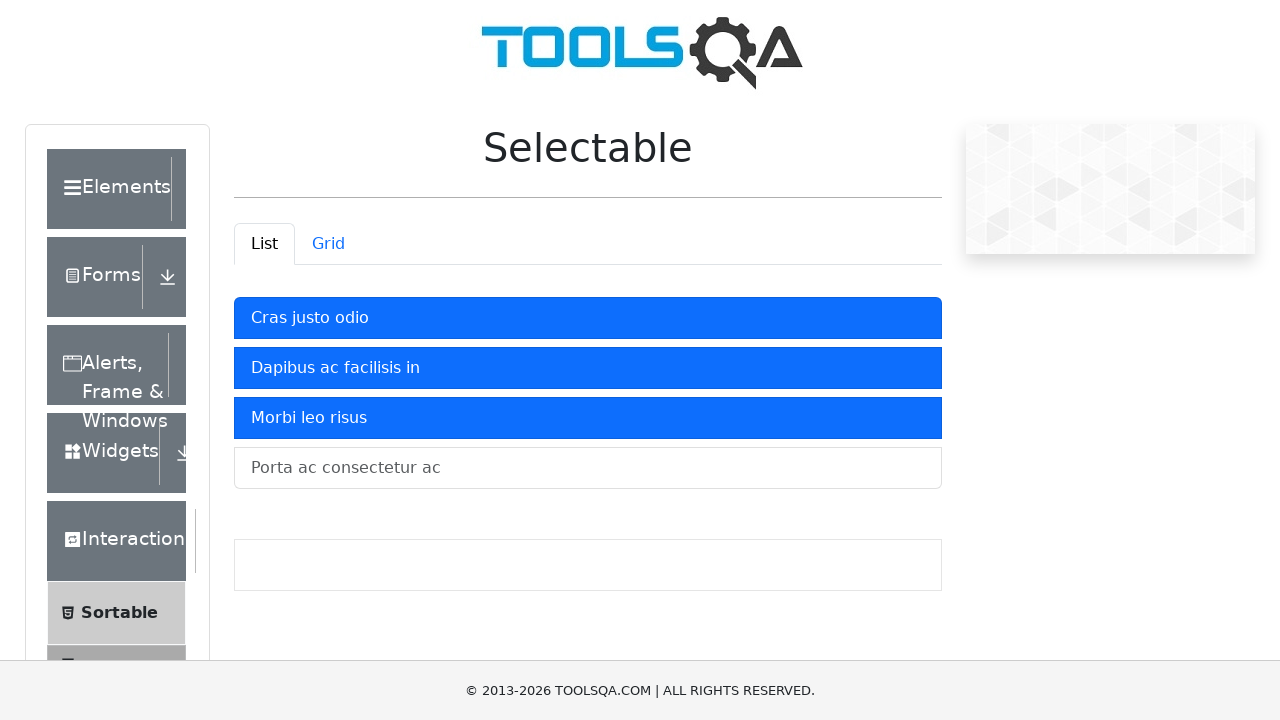

Clicked fourth item in normal list view at (588, 468) on xpath=//div[@id='demo-tabpane-list']//li[contains(@class,'list-group-item')] >> 
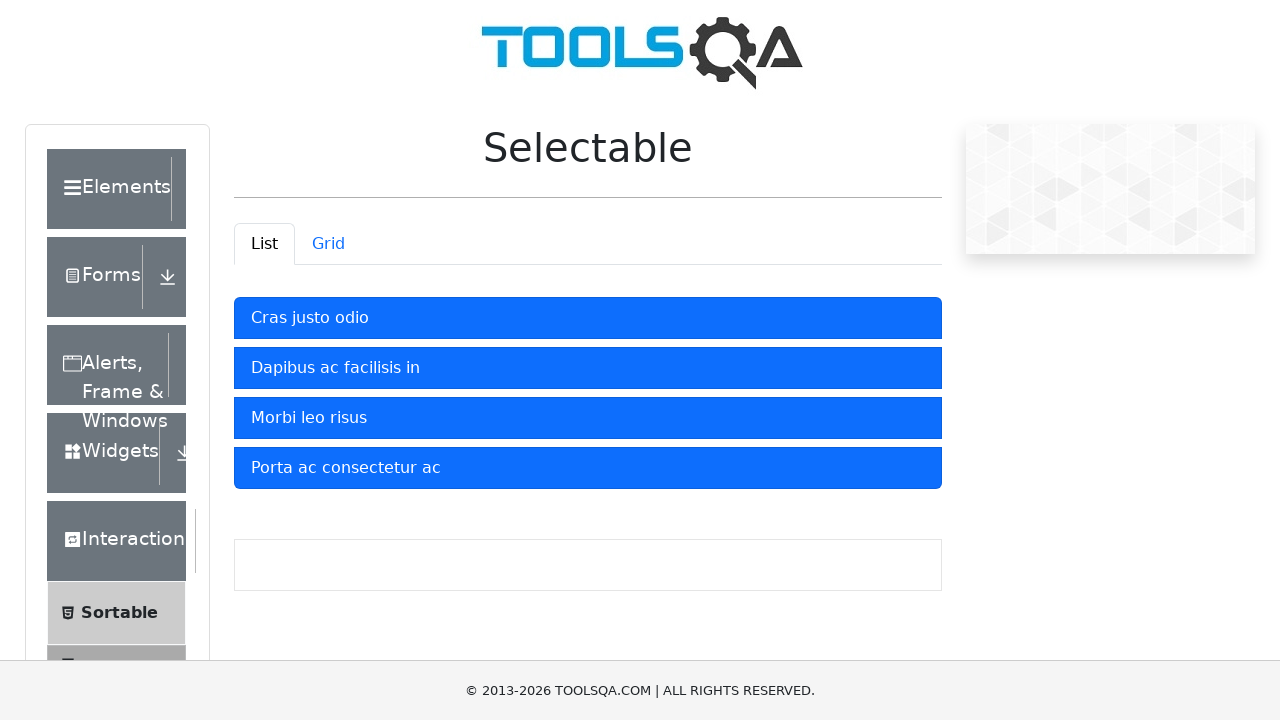

Switched to grid view tab at (328, 244) on #demo-tab-grid
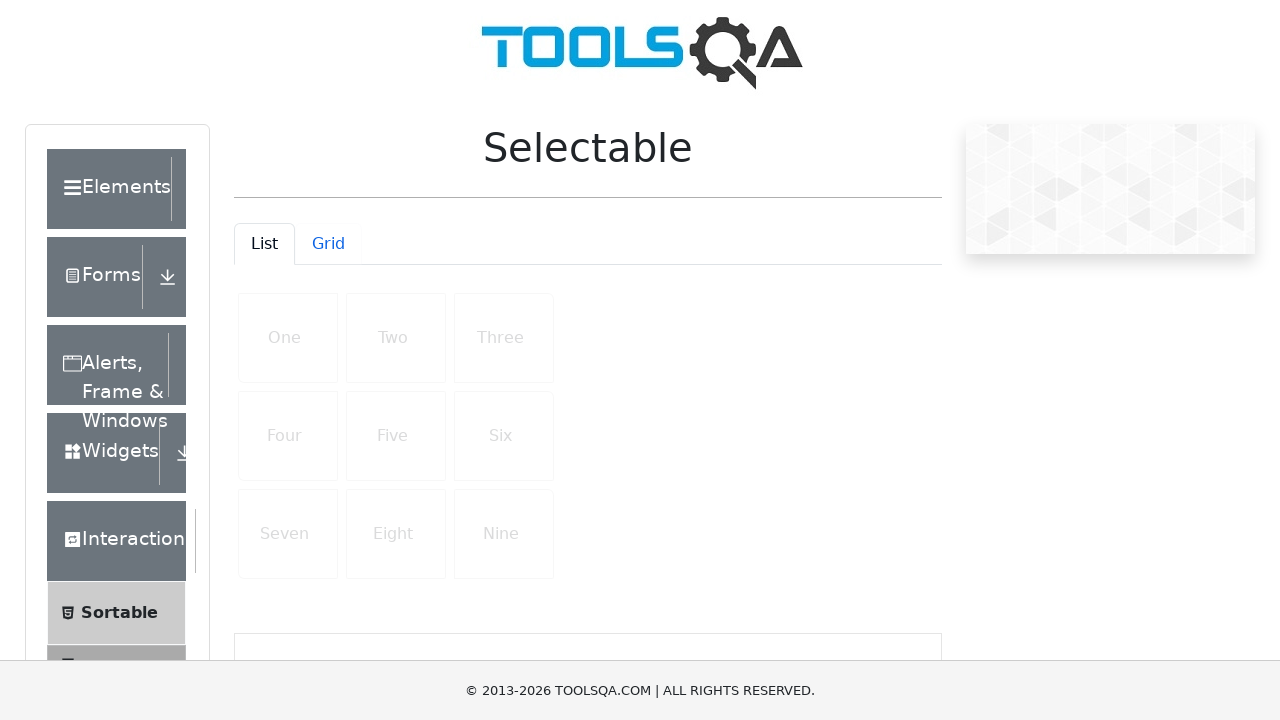

Waited for grid view to load
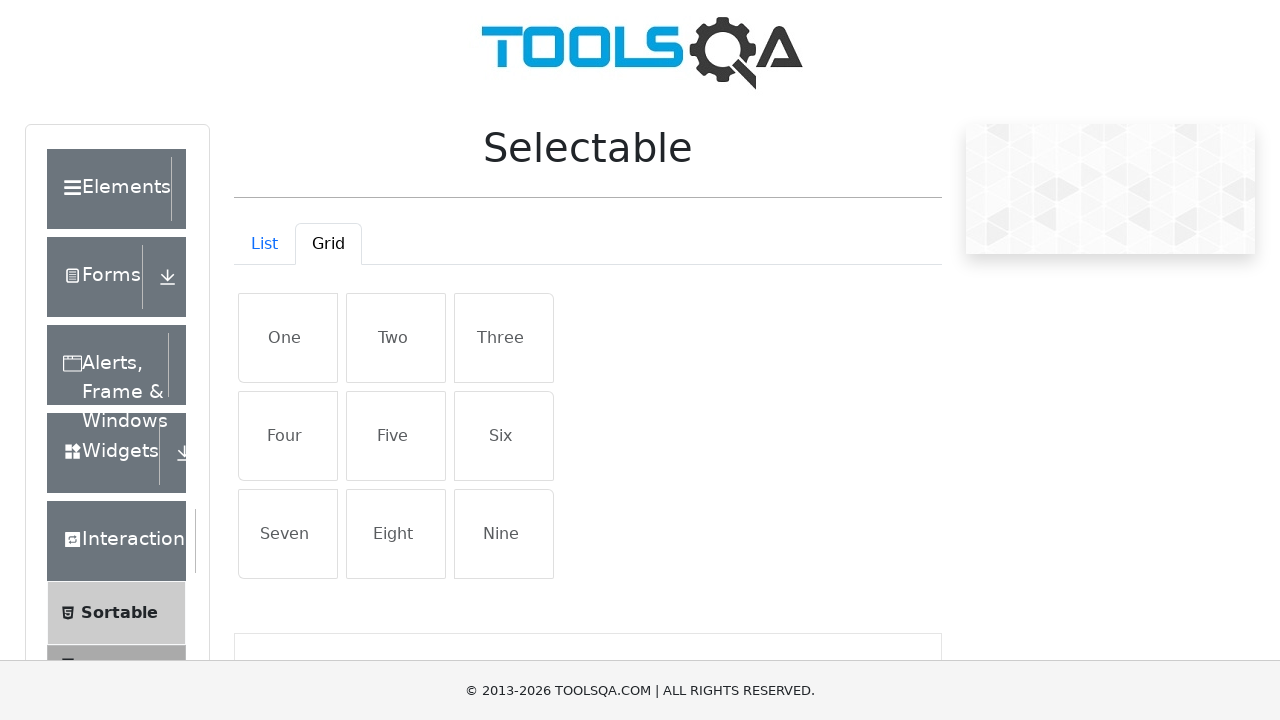

Clicked first item in grid view at (288, 338) on xpath=//div[@id='demo-tabpane-grid']//li[contains(@class,'list-group-item')] >> 
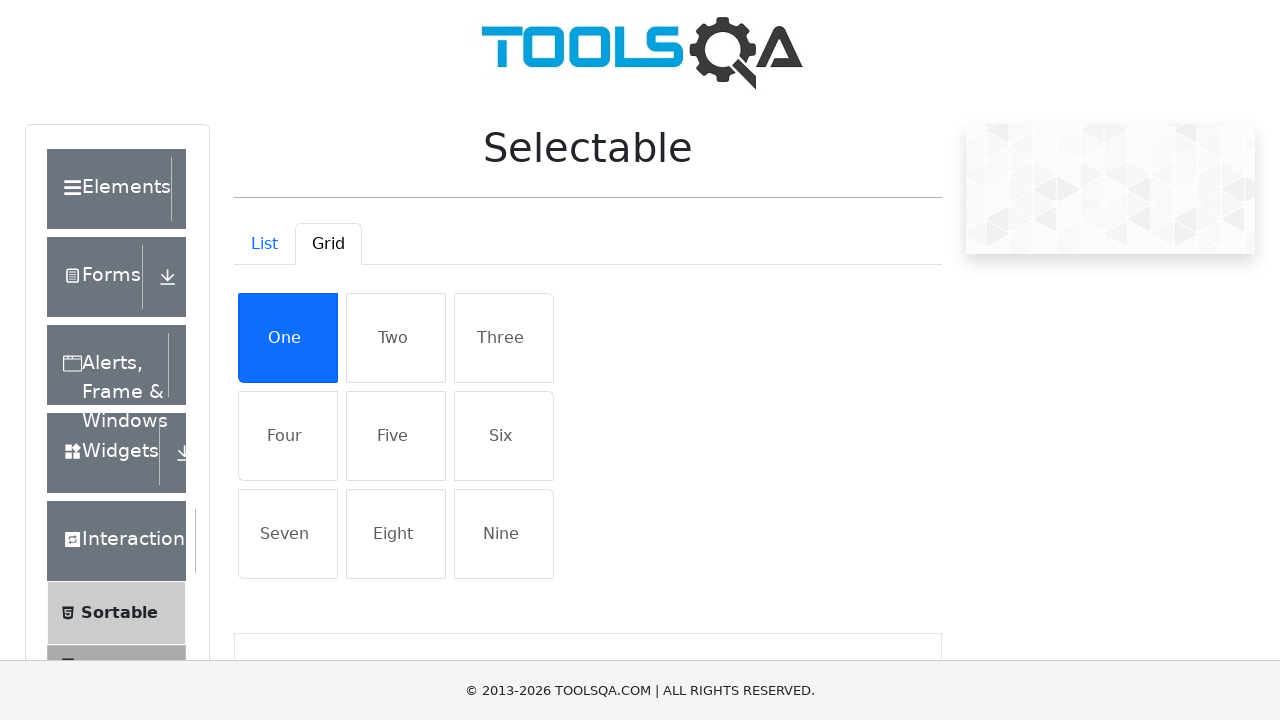

Clicked fourth item in grid view at (288, 436) on xpath=//div[@id='demo-tabpane-grid']//li[contains(@class,'list-group-item')] >> 
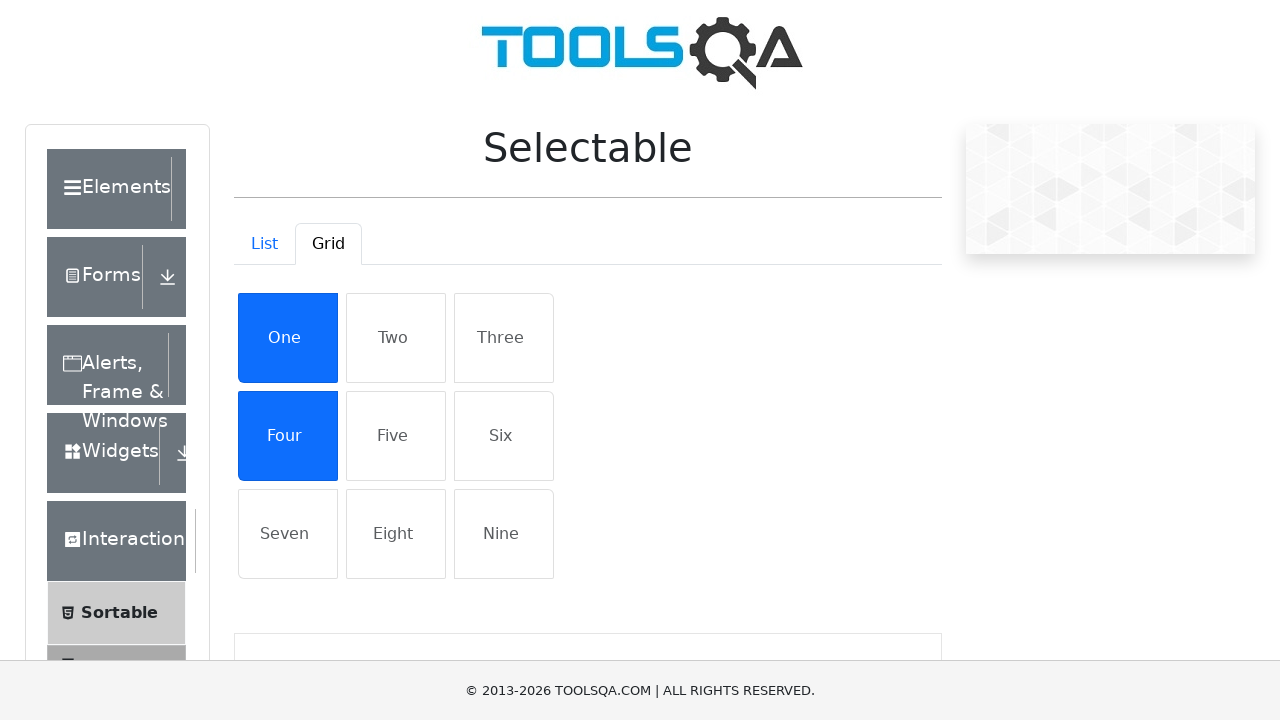

Clicked fifth item in grid view at (396, 436) on xpath=//div[@id='demo-tabpane-grid']//li[contains(@class,'list-group-item')] >> 
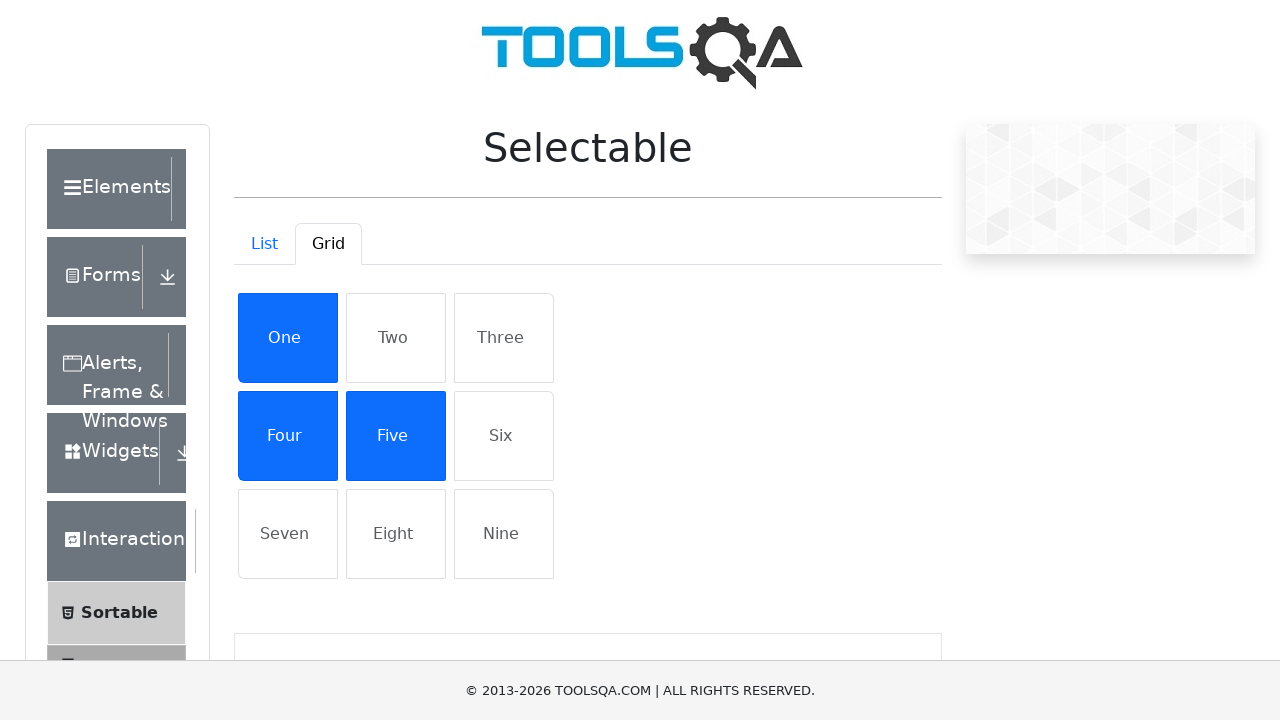

Clicked sixth item in grid view at (504, 436) on xpath=//div[@id='demo-tabpane-grid']//li[contains(@class,'list-group-item')] >> 
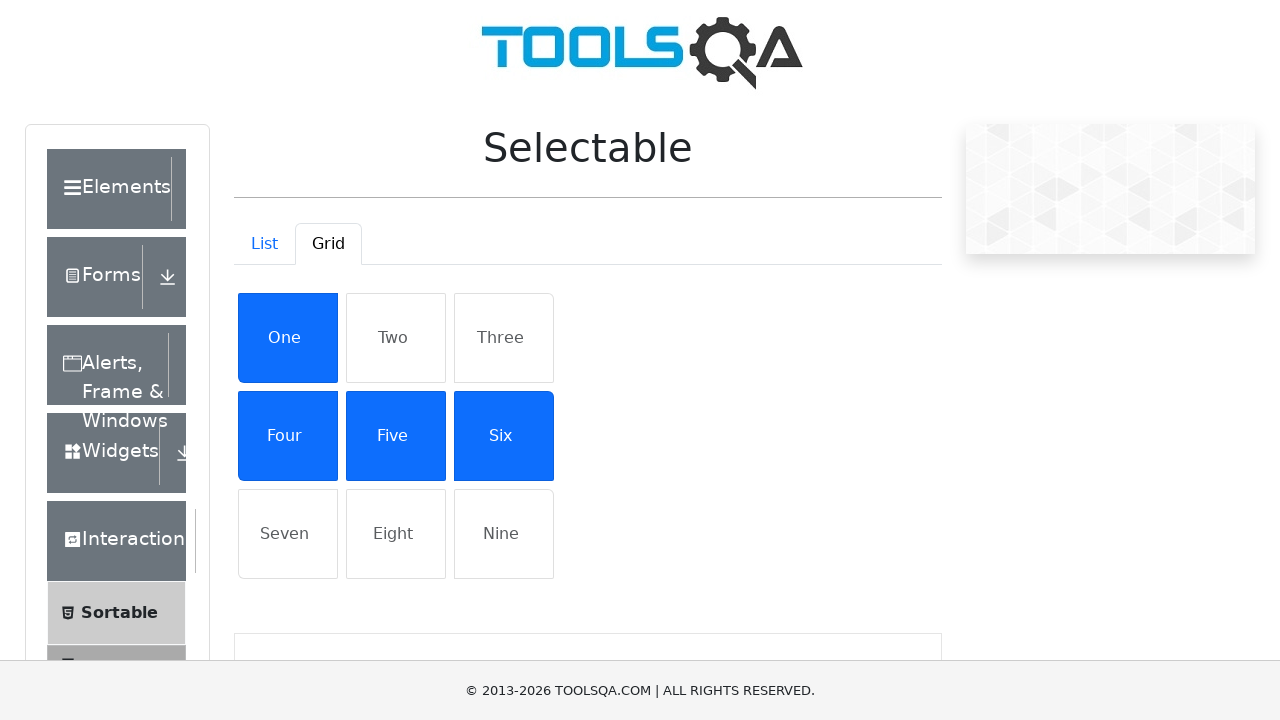

Clicked ninth item in grid view at (504, 534) on xpath=//div[@id='demo-tabpane-grid']//li[contains(@class,'list-group-item')] >> 
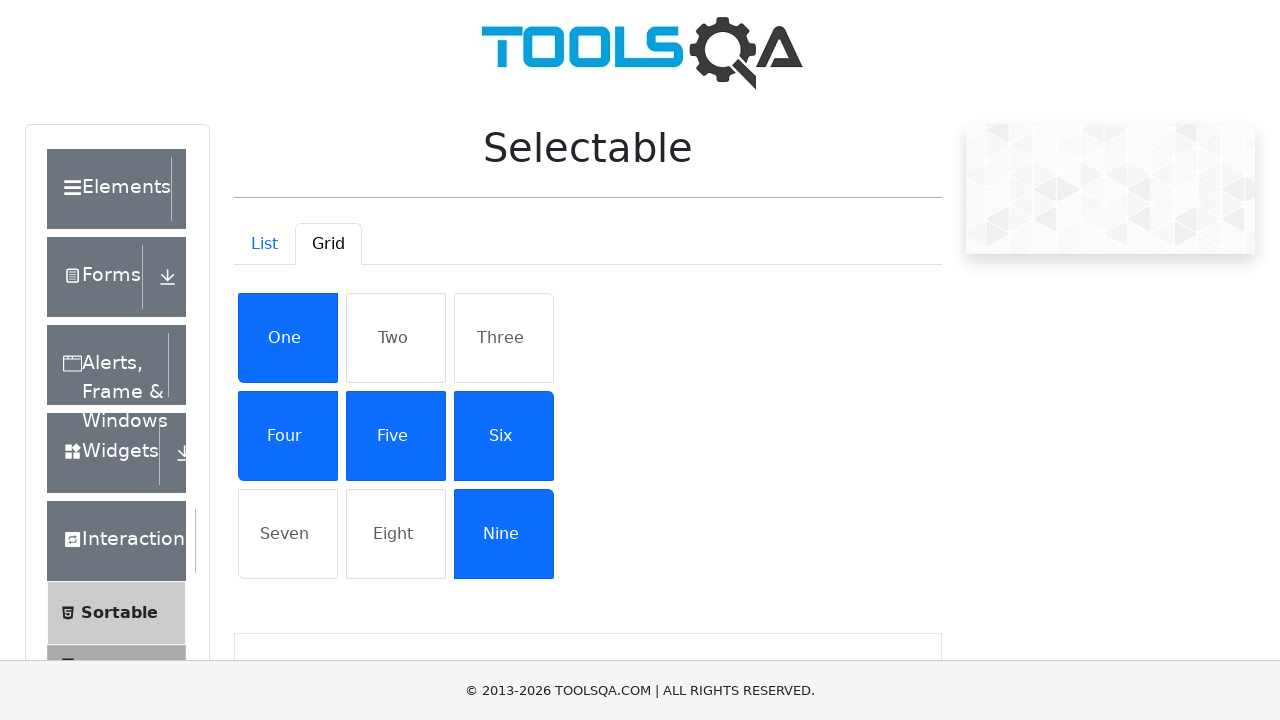

Clicked seventh item in grid view at (288, 534) on xpath=//div[@id='demo-tabpane-grid']//li[contains(@class,'list-group-item')] >> 
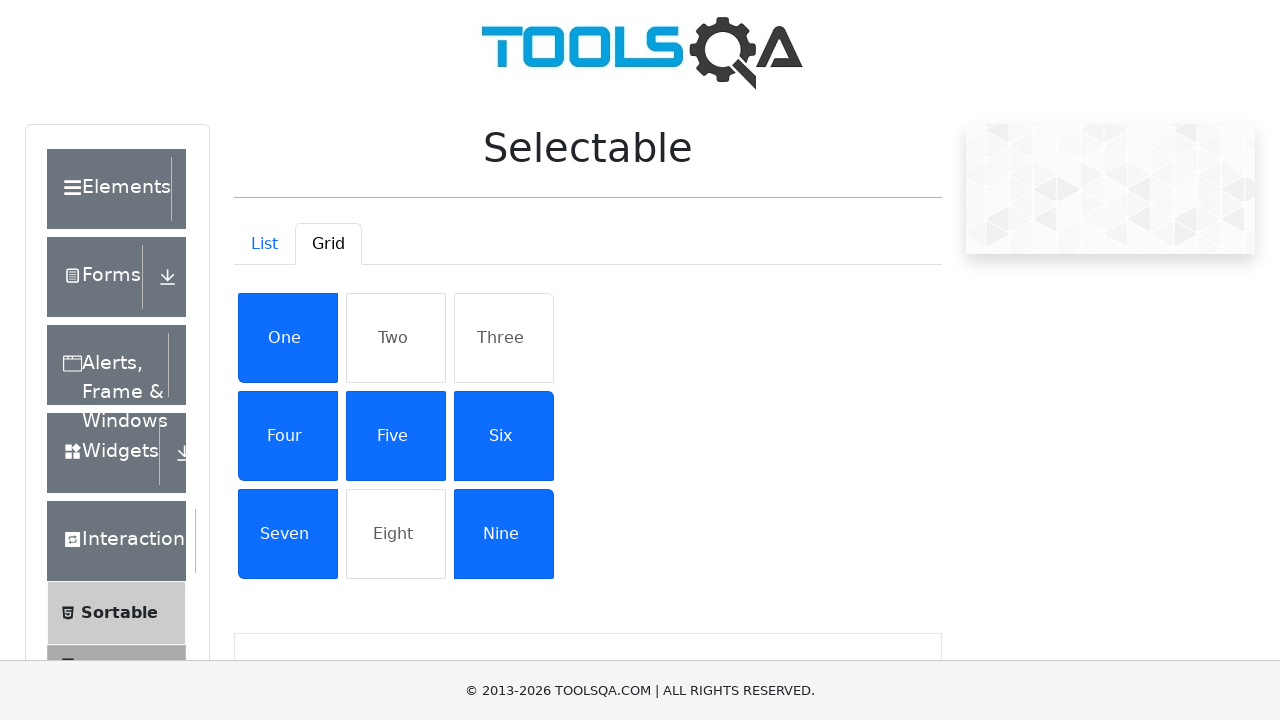

Clicked third item in grid view at (504, 338) on xpath=//div[@id='demo-tabpane-grid']//li[contains(@class,'list-group-item')] >> 
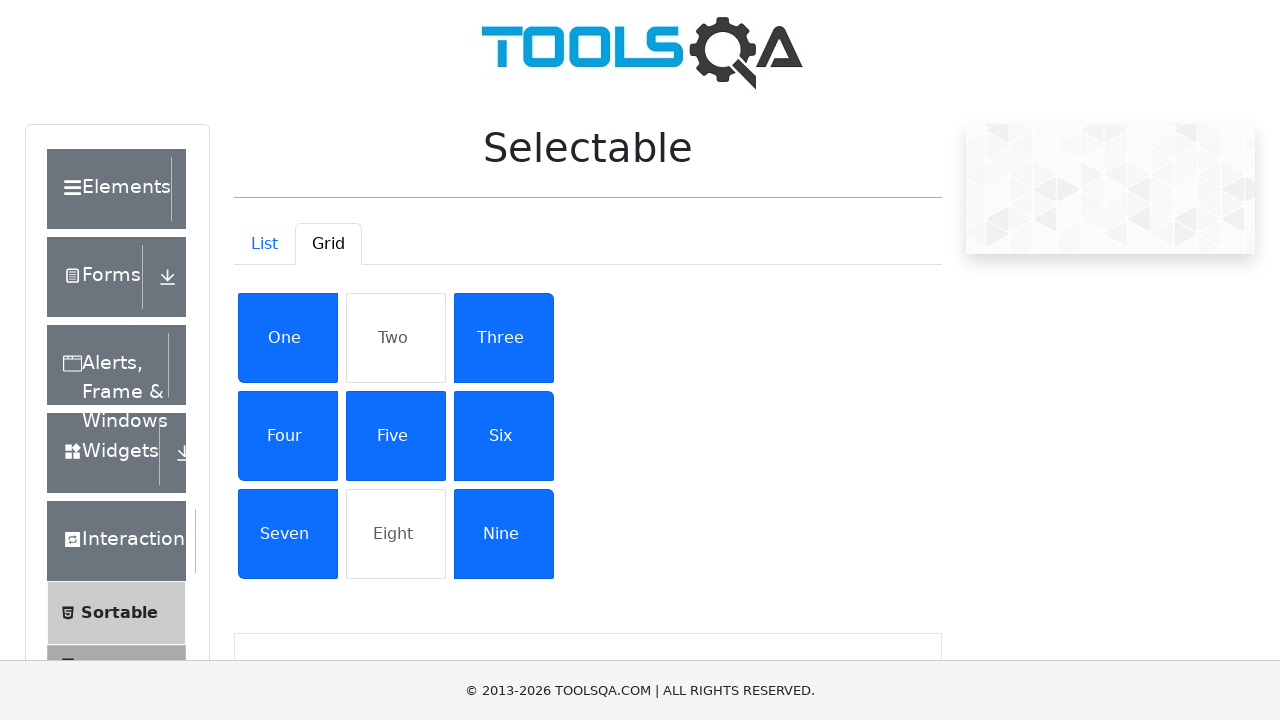

Clicked second item in grid view at (396, 338) on xpath=//div[@id='demo-tabpane-grid']//li[contains(@class,'list-group-item')] >> 
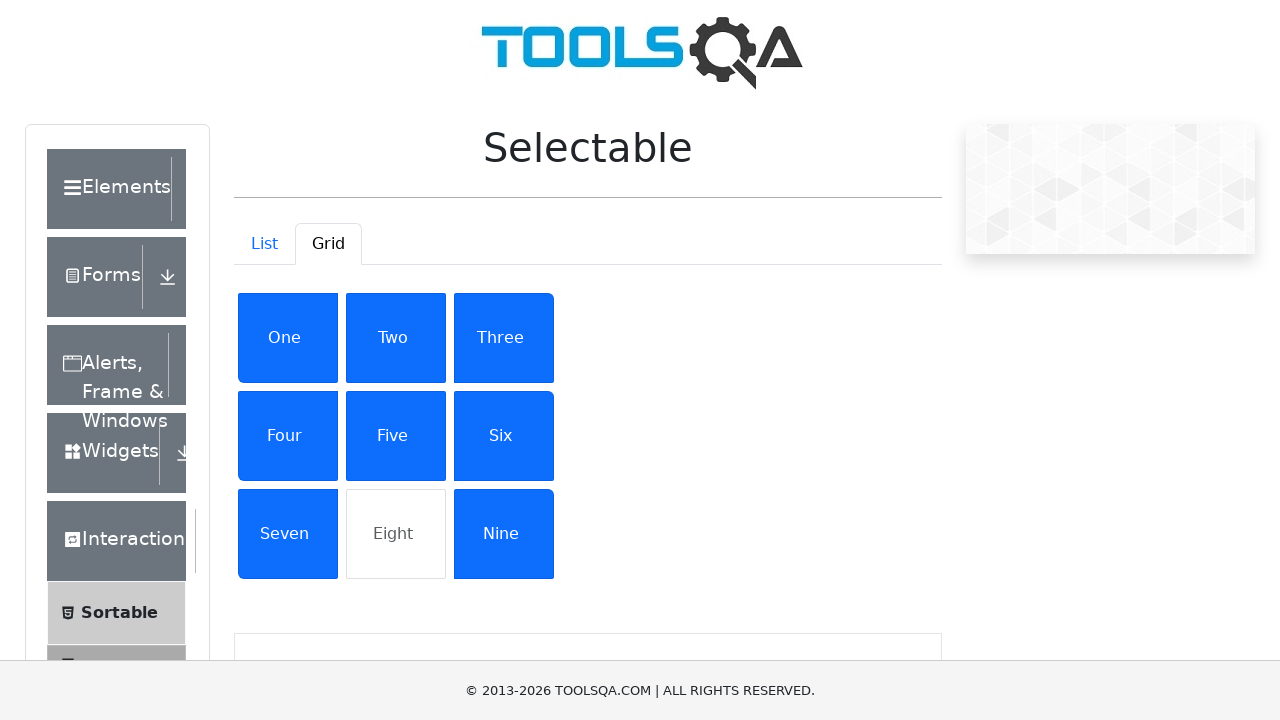

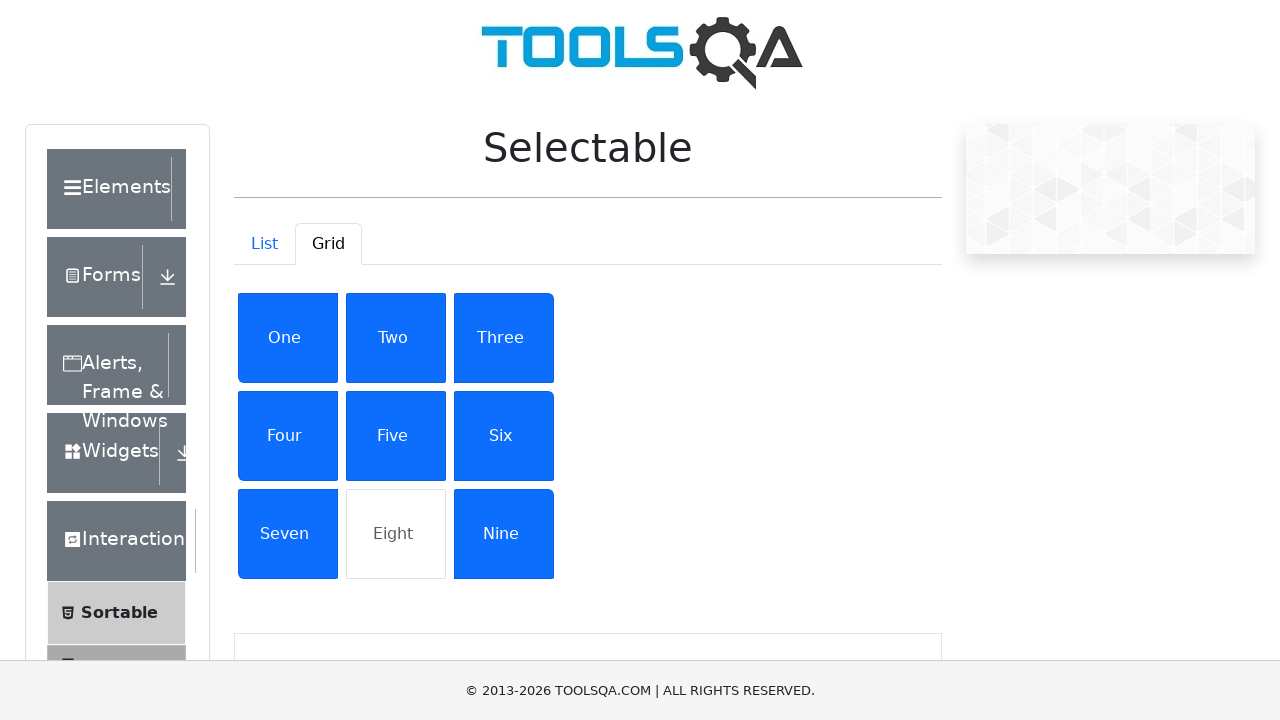